Navigates to a YouTube video and simulates pressing space to play/pause the video

Starting URL: https://www.youtube.com/watch?v=dQw4w9WgXcQ

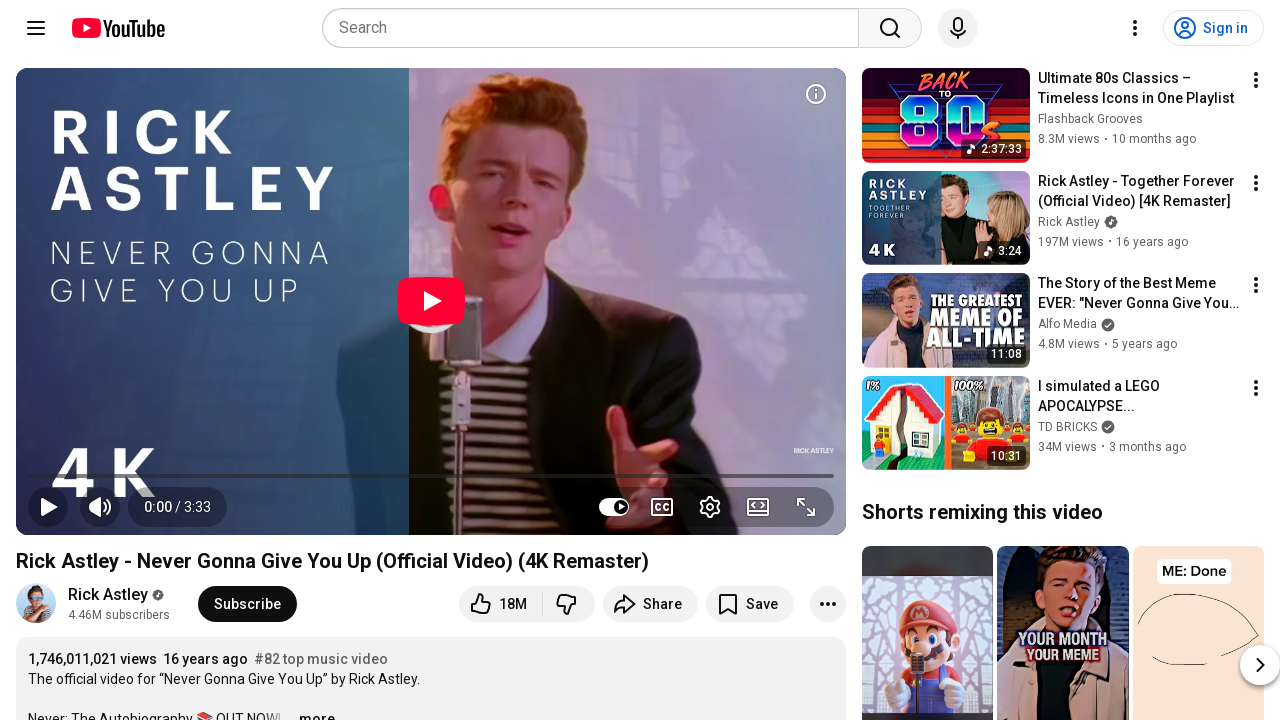

Navigated to YouTube video URL
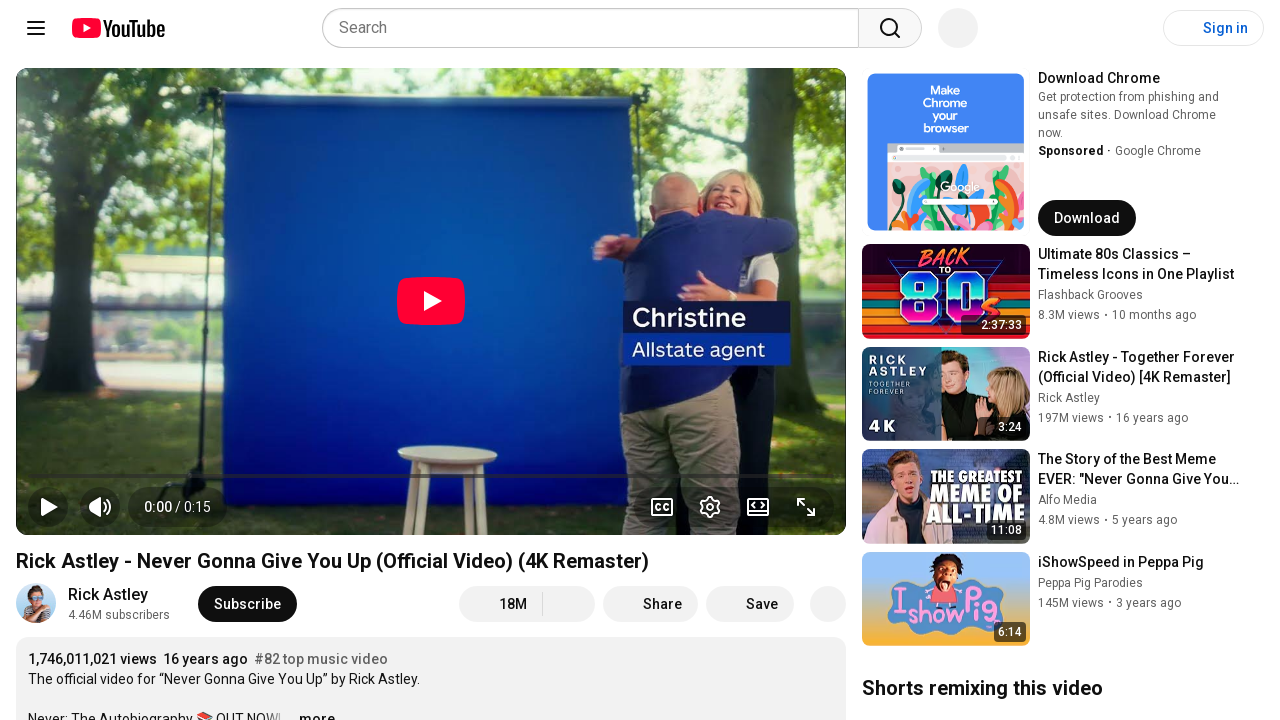

Video player loaded successfully
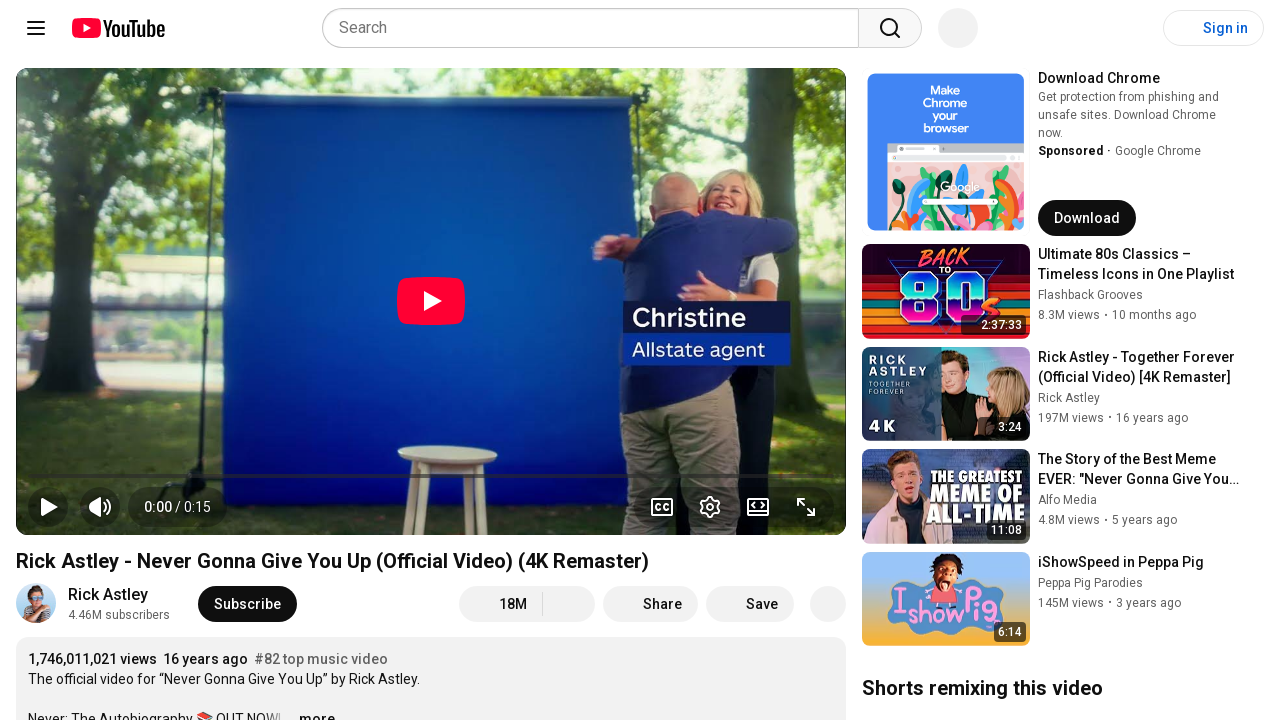

Pressed space to play/pause the video
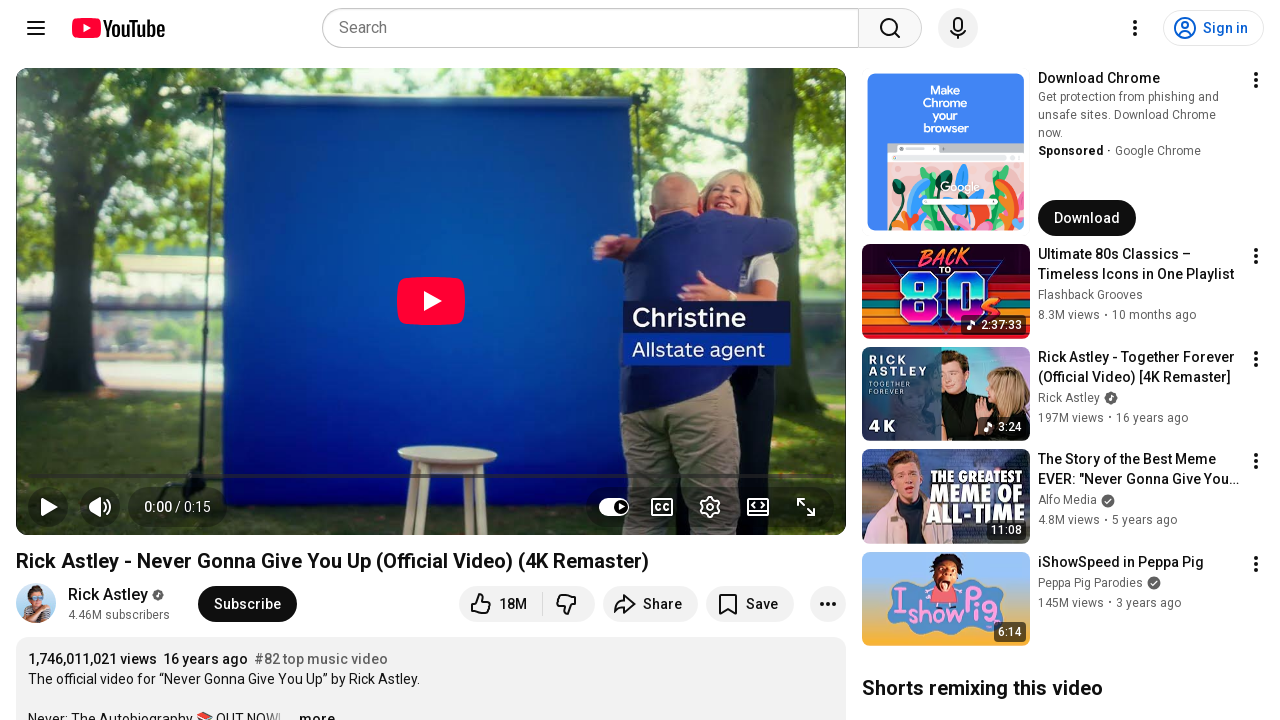

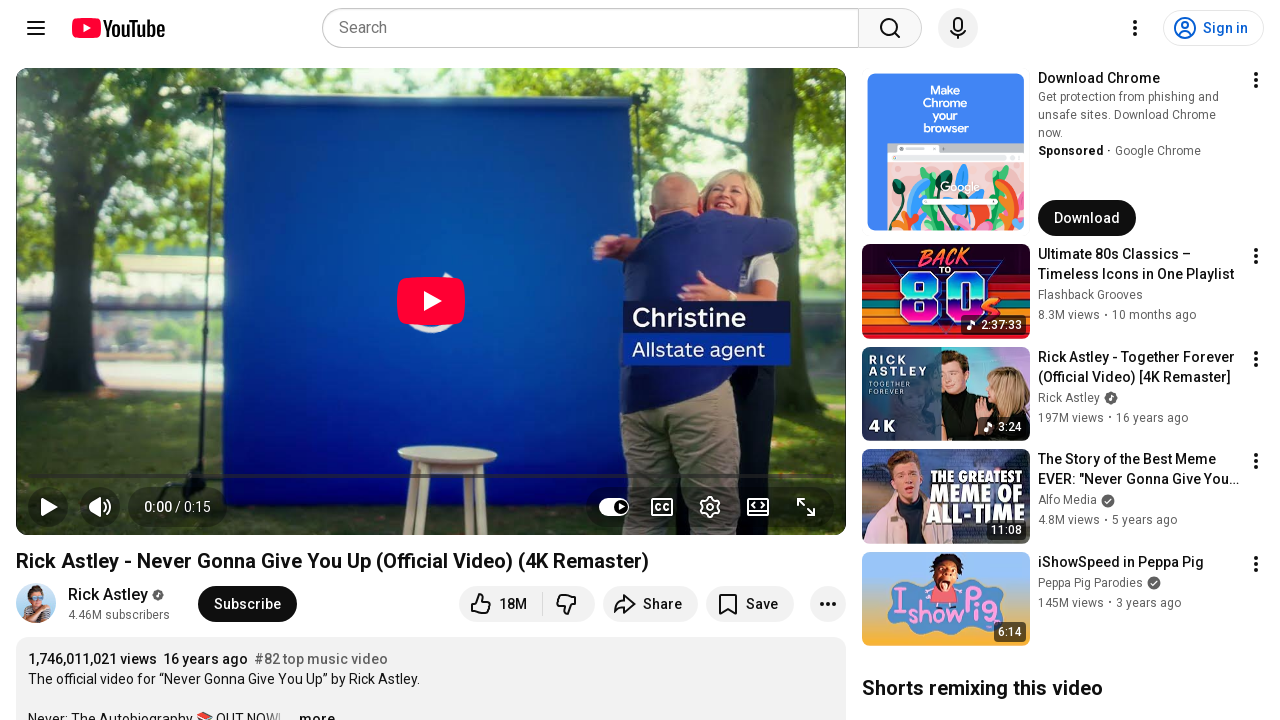